Navigates to a Playwright learning material site and clicks on a link to access a lesson about XPath personal notes.

Starting URL: https://material.playwrightvn.com/

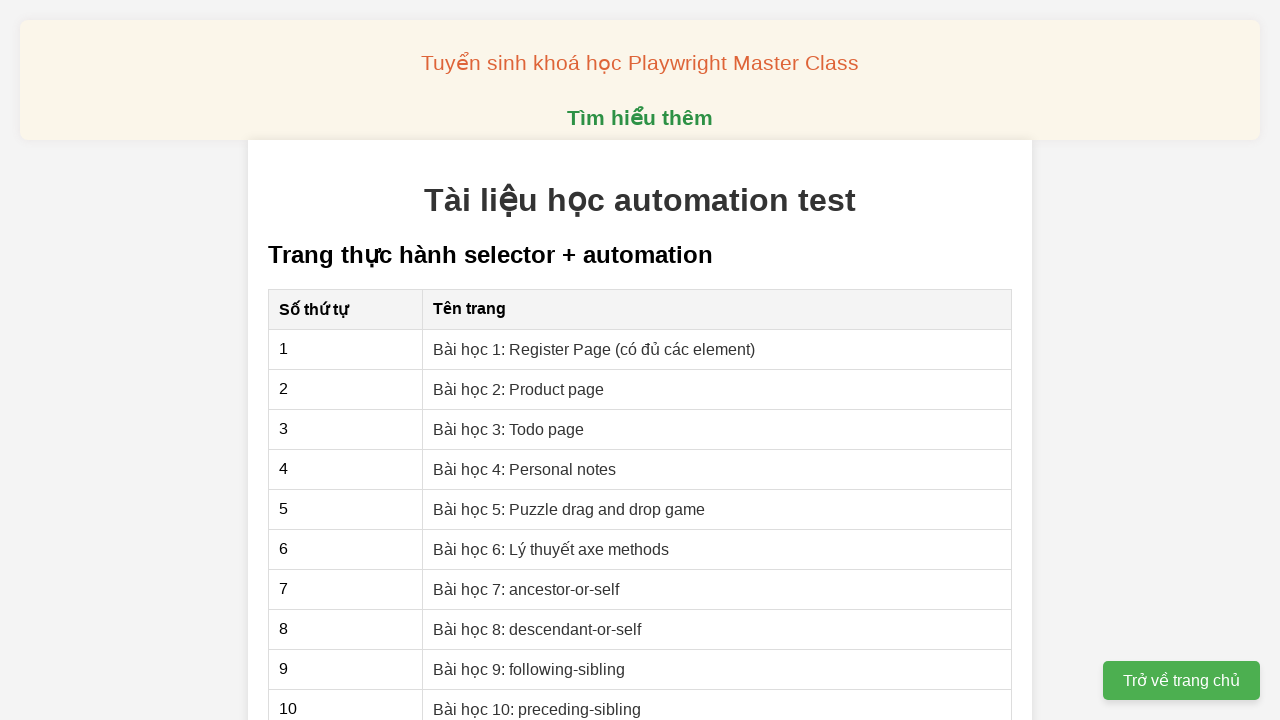

Navigated to Playwright learning material site
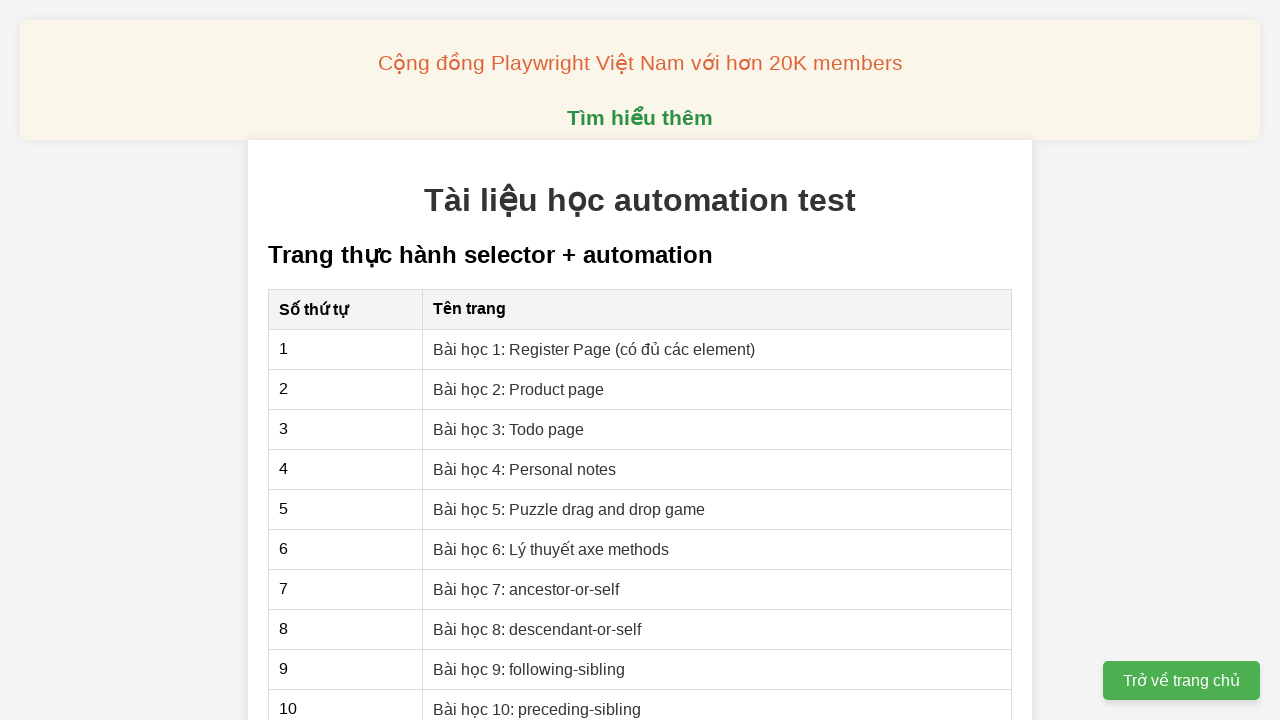

Clicked on XPath personal notes lesson link at (525, 469) on xpath=//a[@href='04-xpath-personal-notes.html']
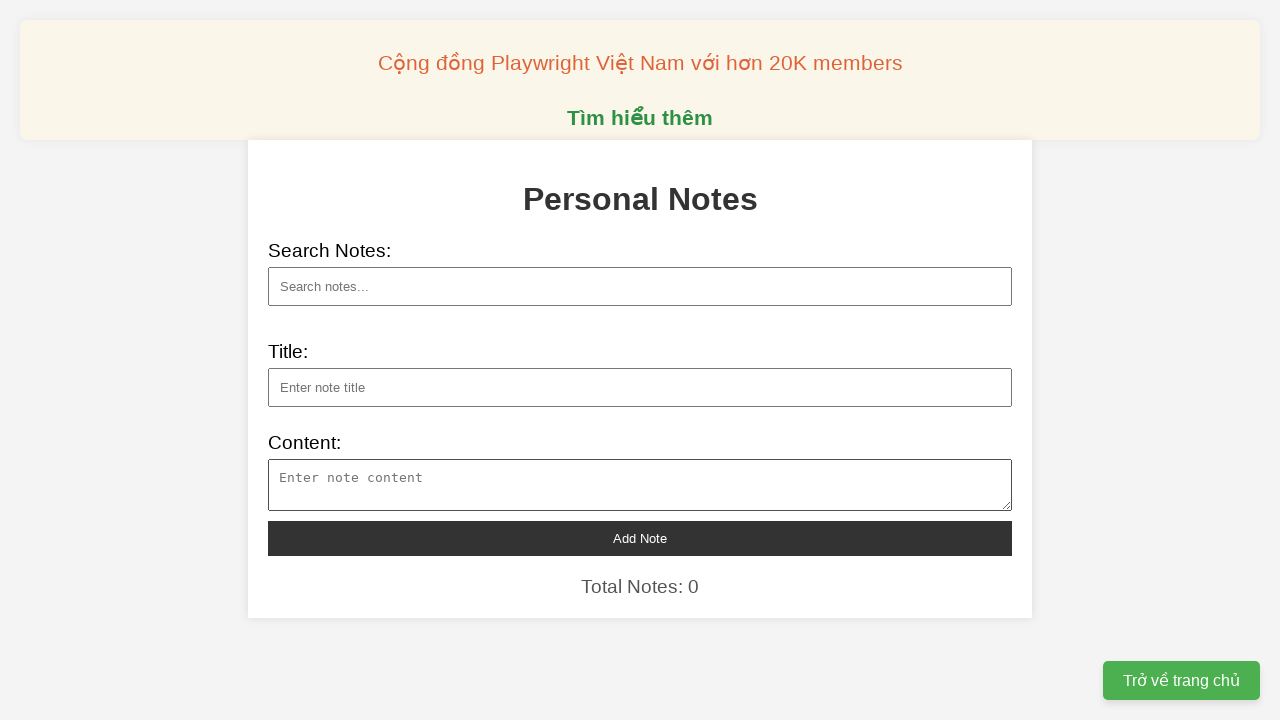

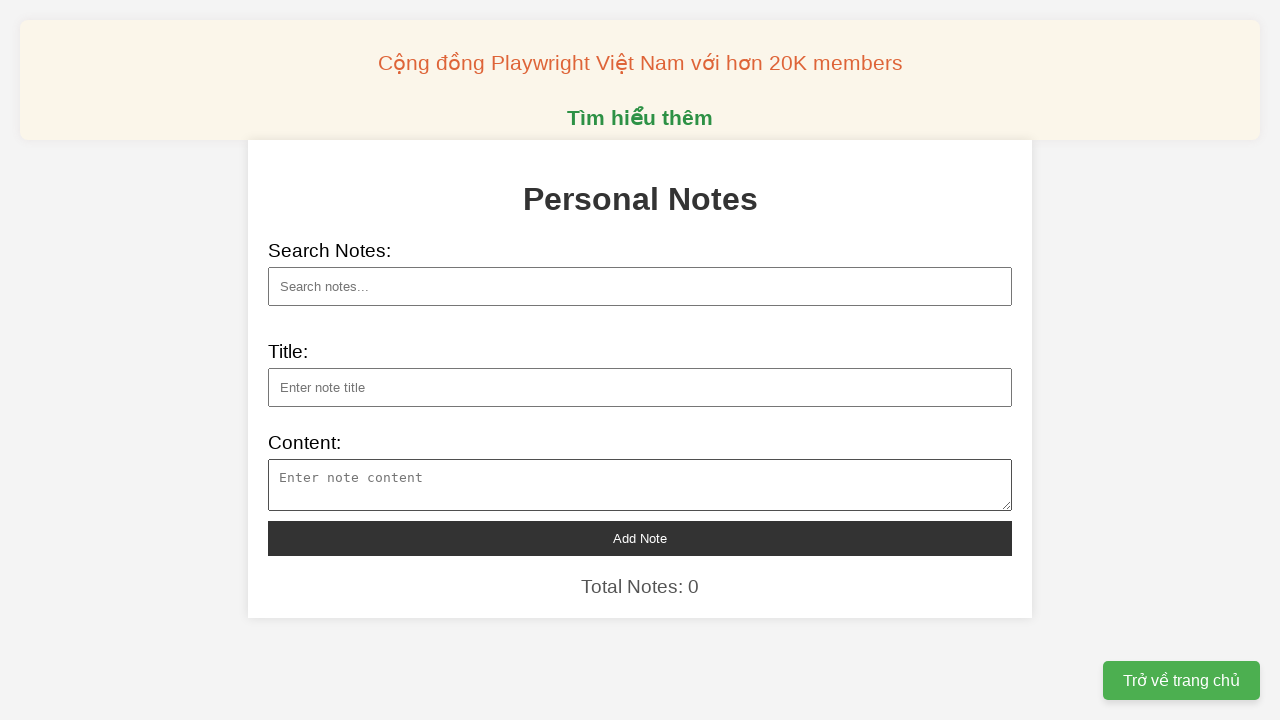